Tests mouse interaction with pause functionality by moving to an element, clicking and holding with pauses, and sending keys

Starting URL: https://www.selenium.dev/selenium/web/mouse_interaction.html

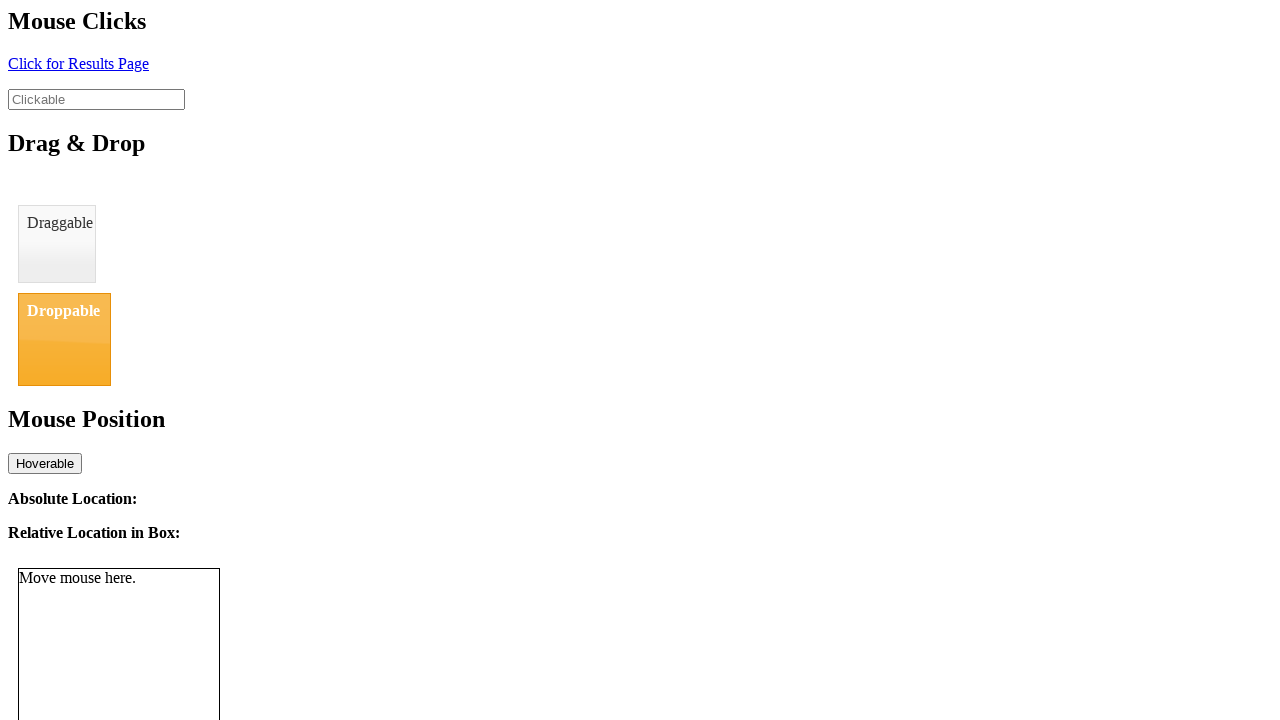

Hovered over clickable element at (96, 99) on #clickable
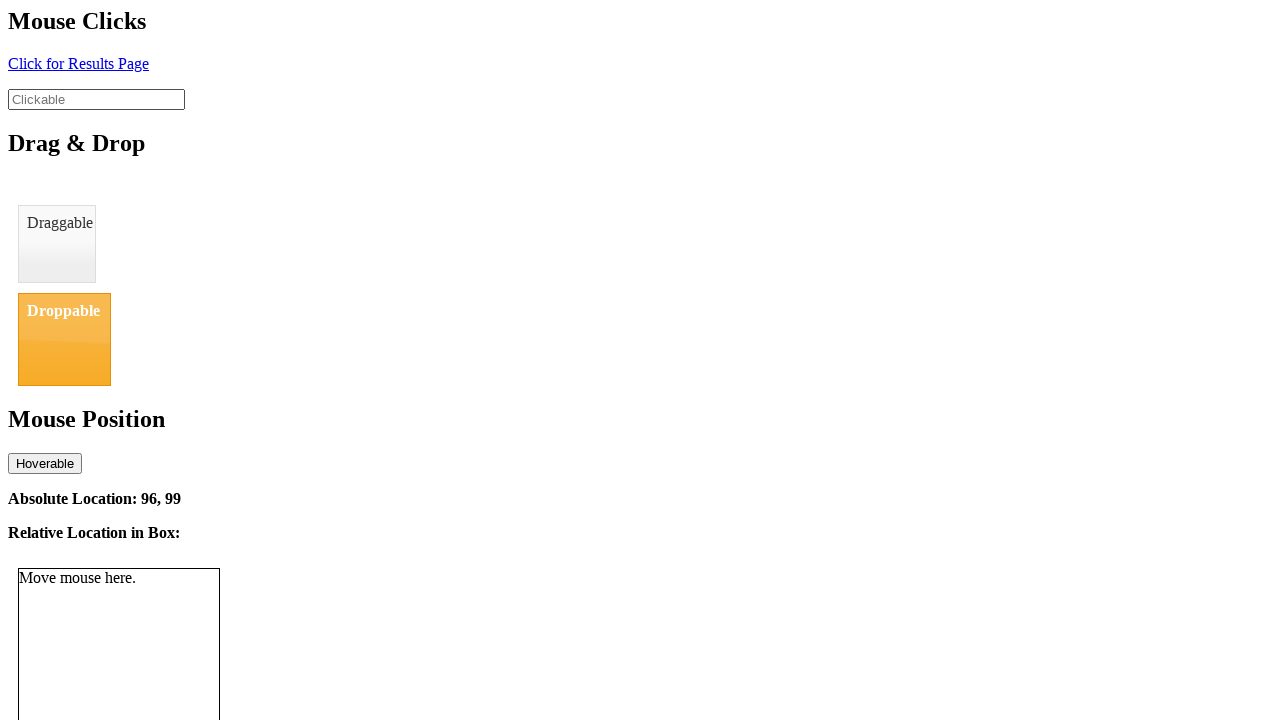

Paused for 1 second after hovering
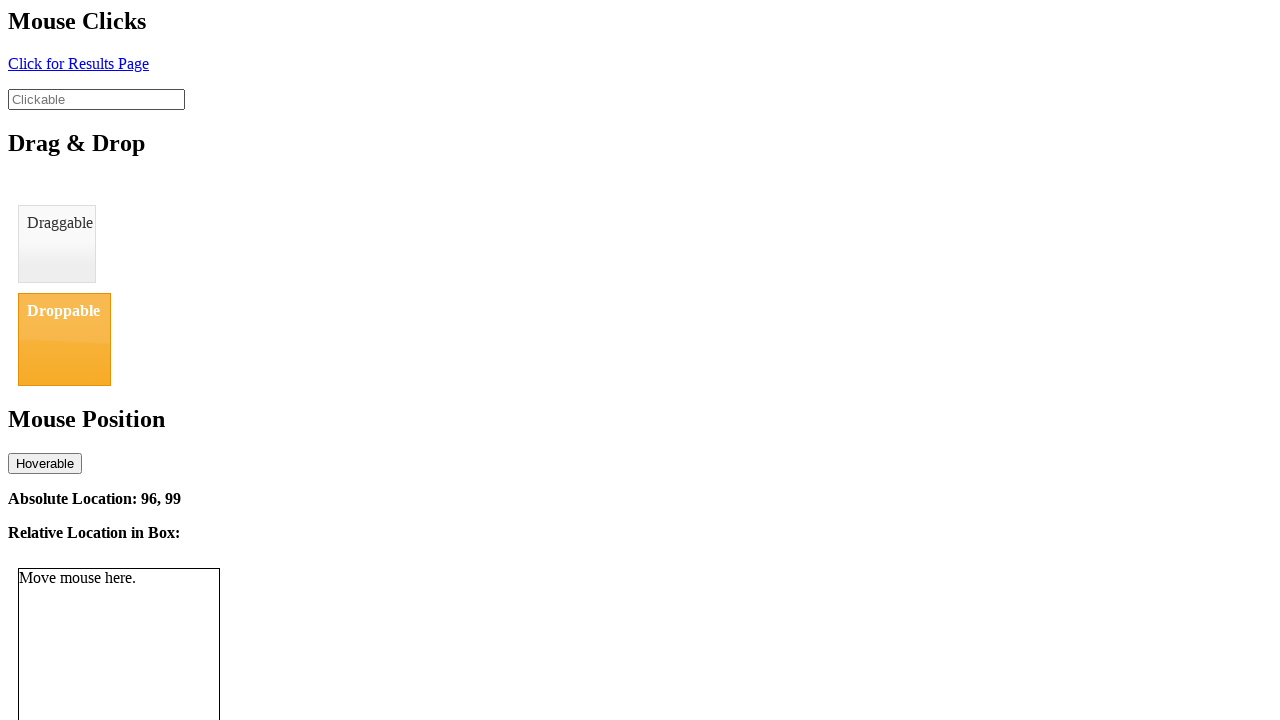

Mouse button pressed down (click and hold initiated) at (96, 99)
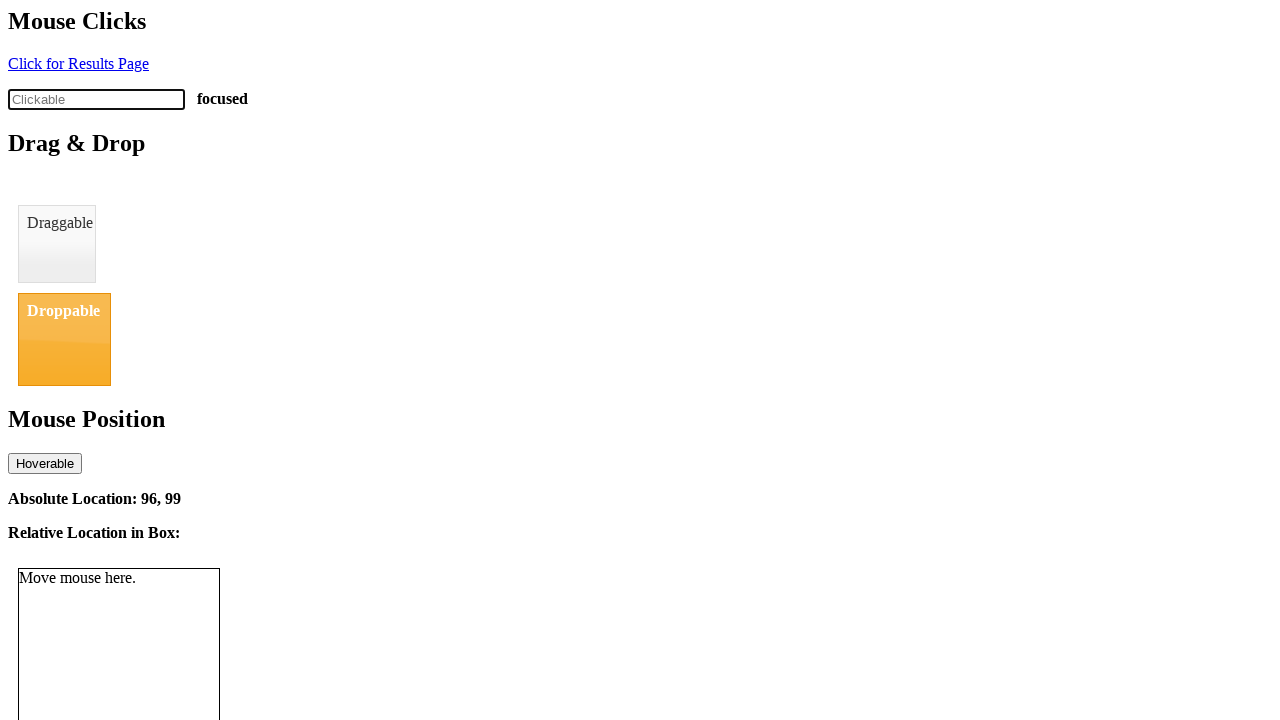

Paused for 1 second while holding mouse button
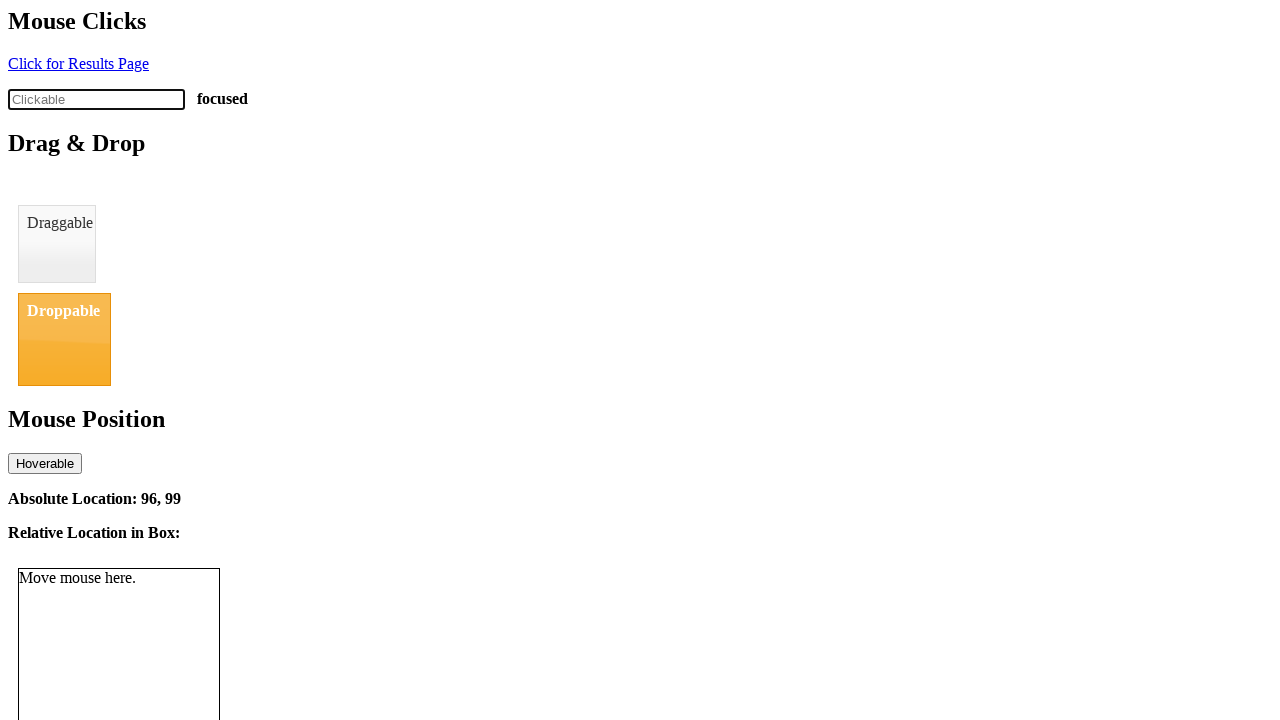

Typed 'abc' while mouse button held
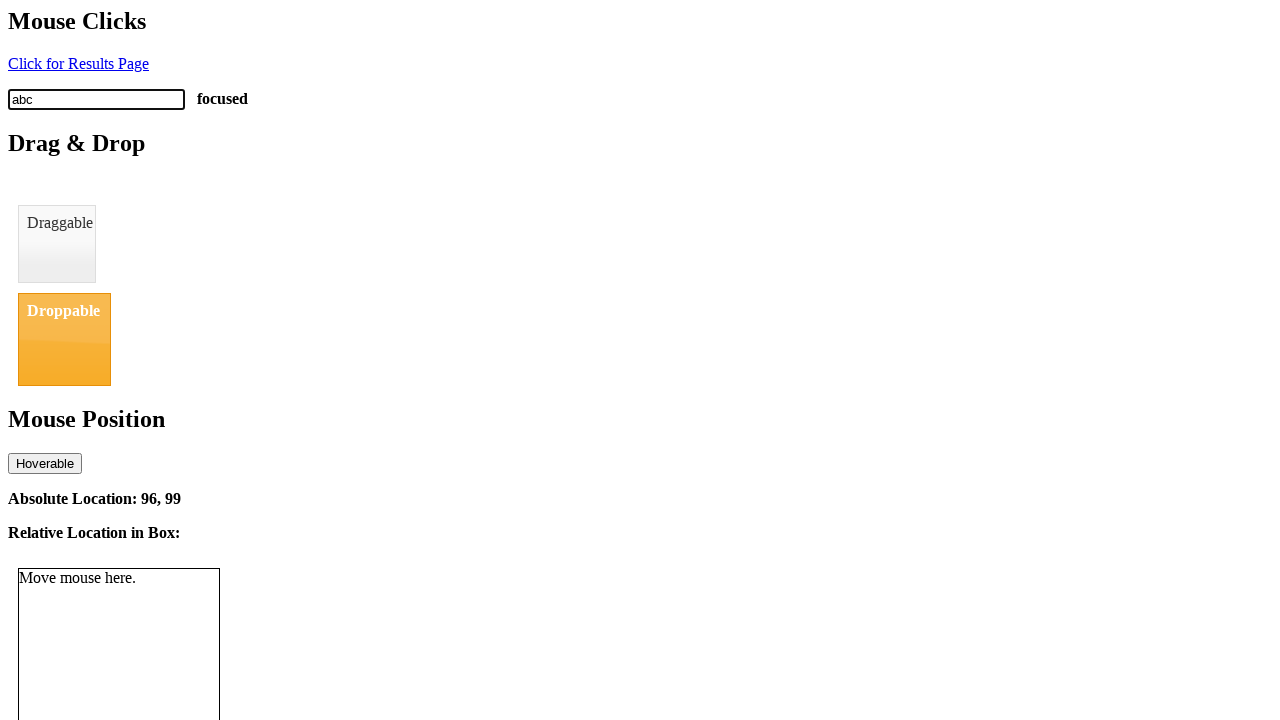

Mouse button released, completing click and hold action at (96, 99)
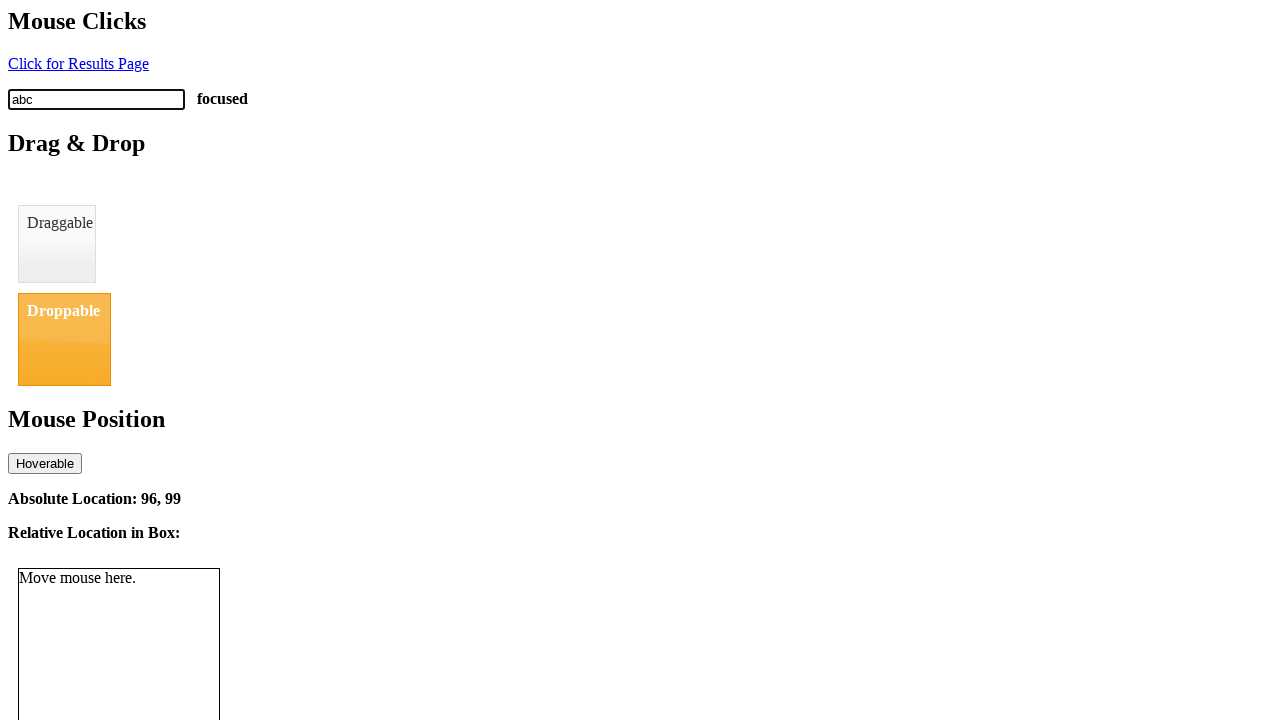

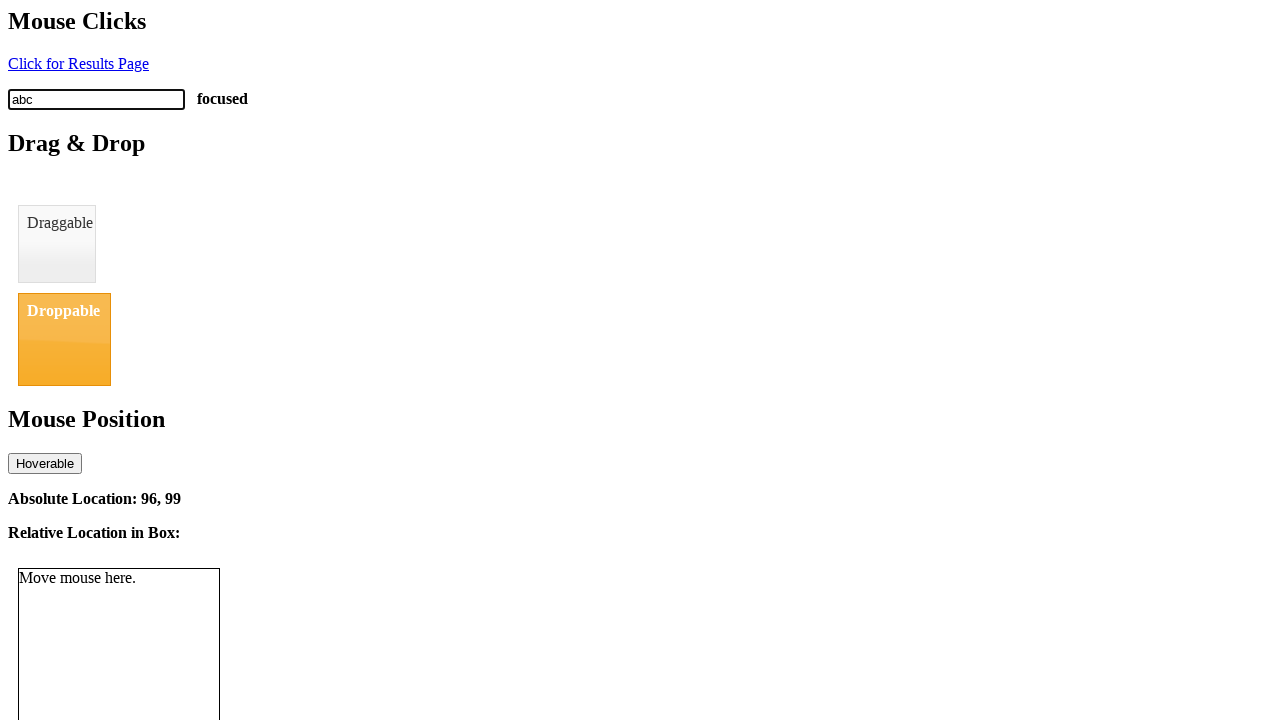